Opens the KL University homepage and verifies the page loads successfully

Starting URL: https://www.kluniversity.in

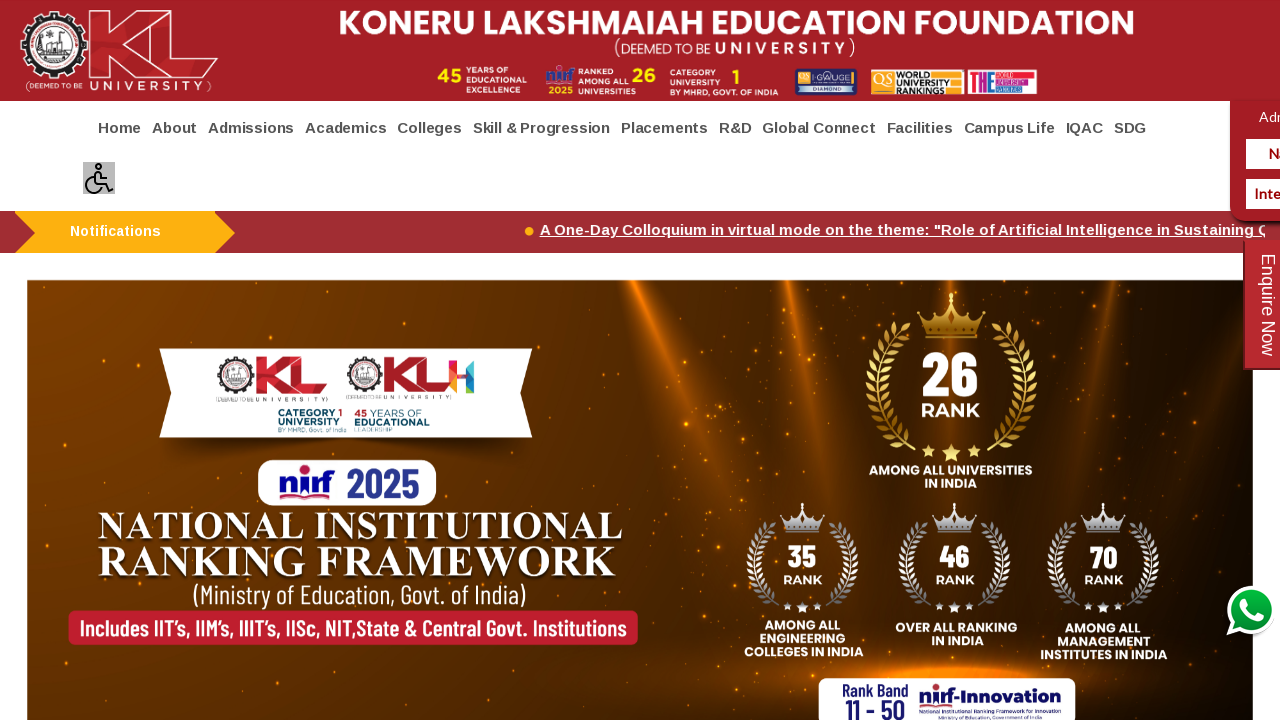

Waited for page to reach domcontentloaded state
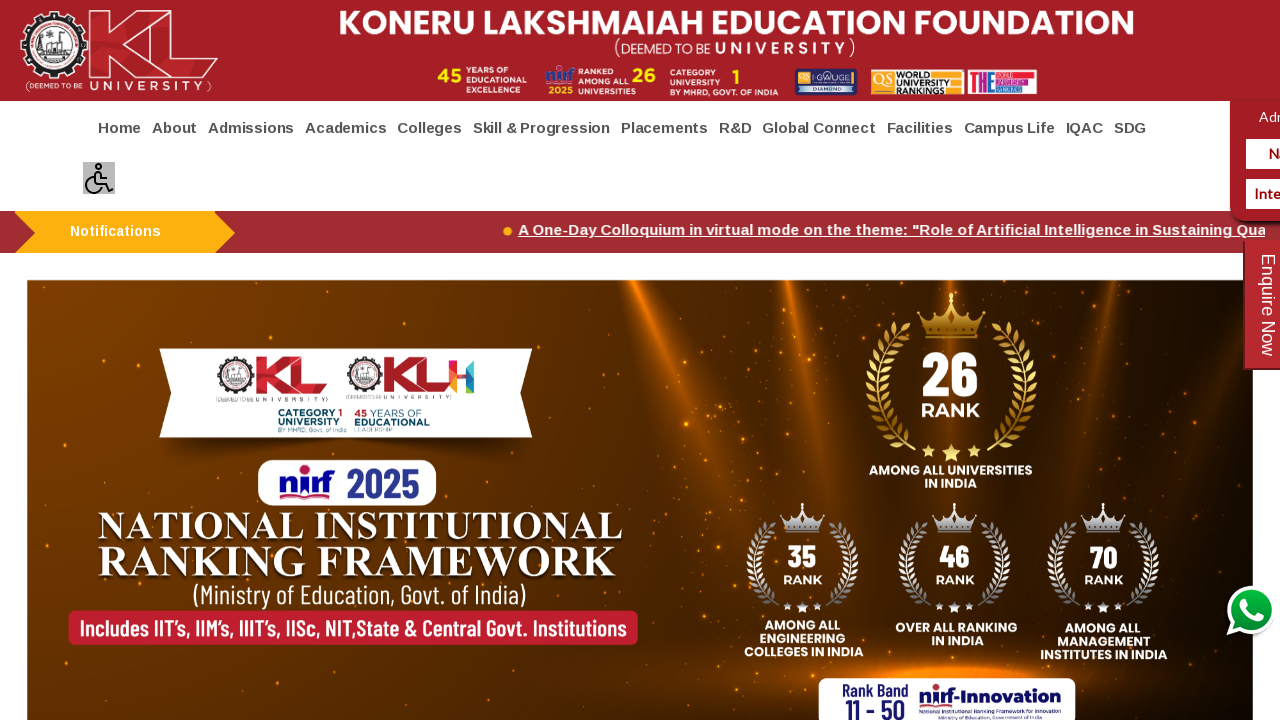

Verified body element is present on KL University homepage
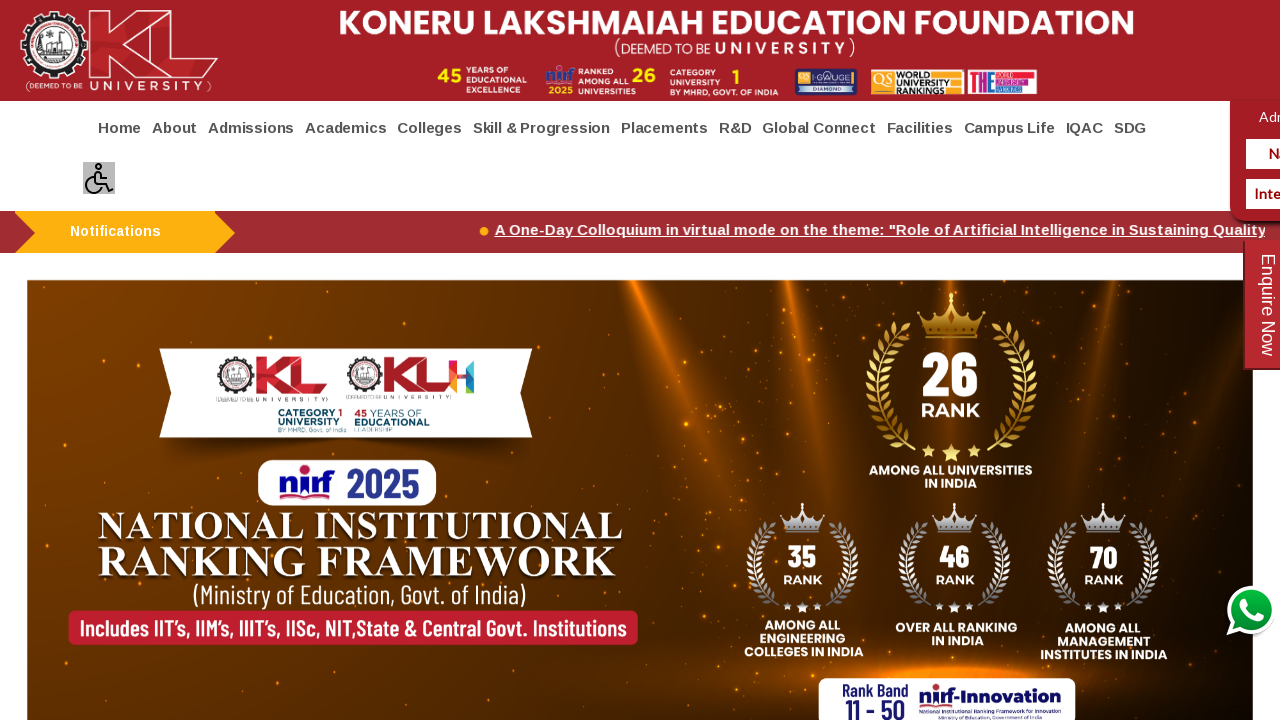

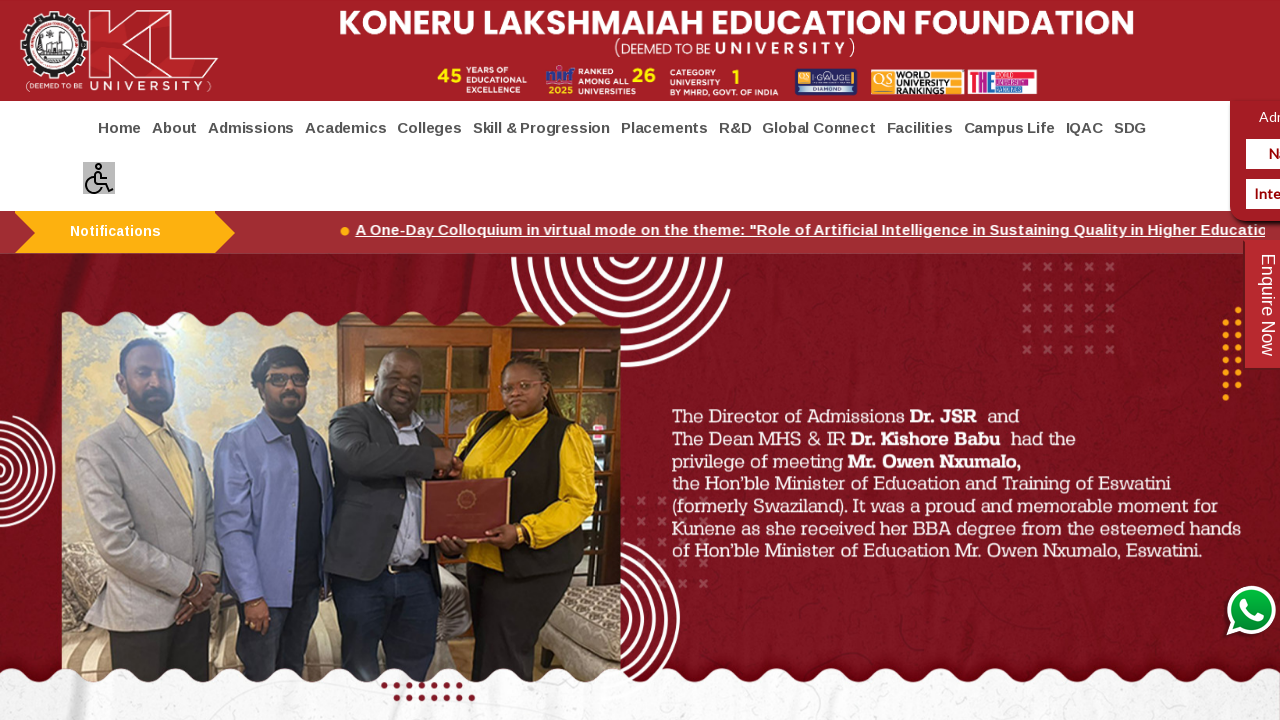